Tests the passenger count dropdown functionality on SpiceJet website by incrementing the number of adult passengers from 1 to 4

Starting URL: https://www.spicejet.com/

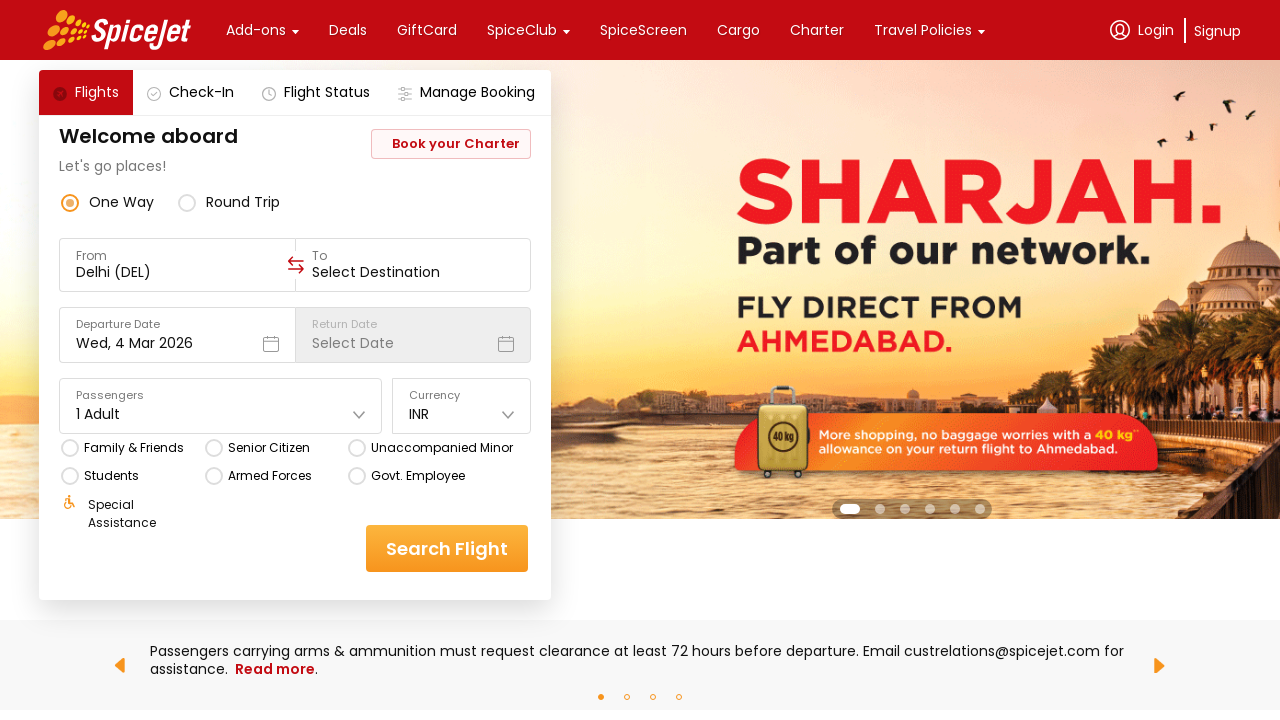

Retrieved initial passenger count text '1 Adult'
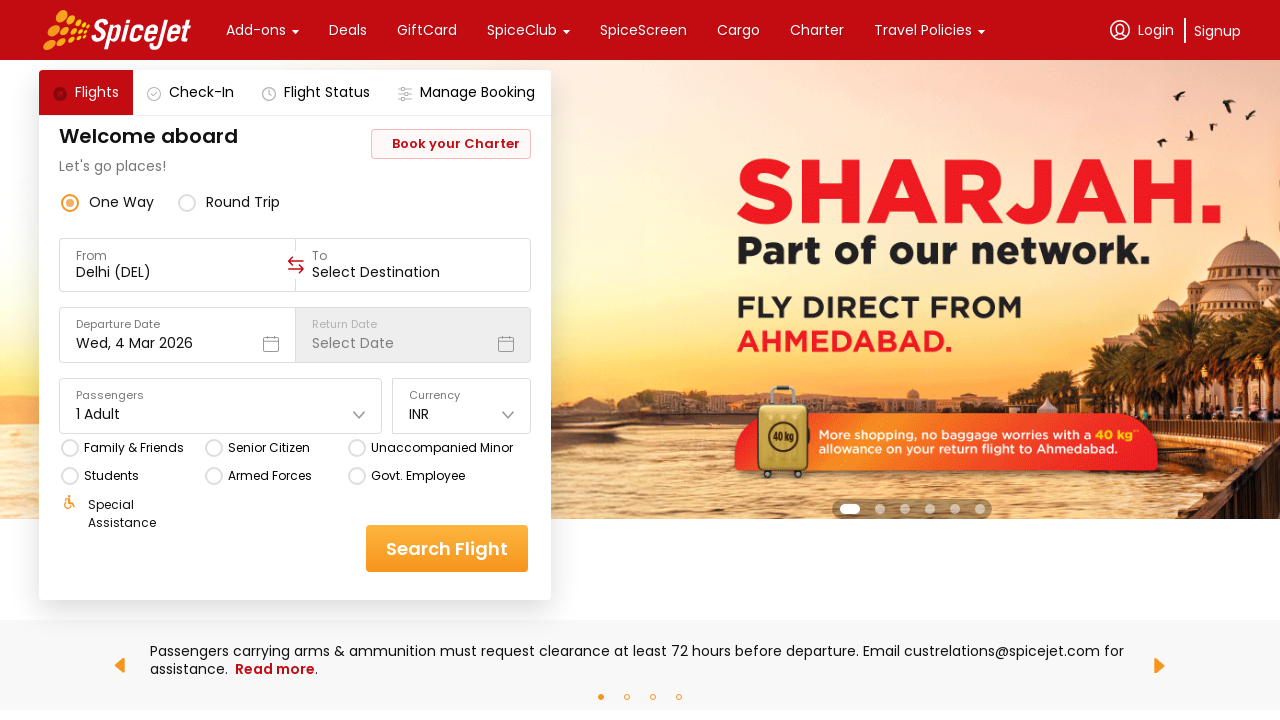

Clicked on passenger count dropdown to open it at (98, 414) on xpath=//div[text()='1 Adult']
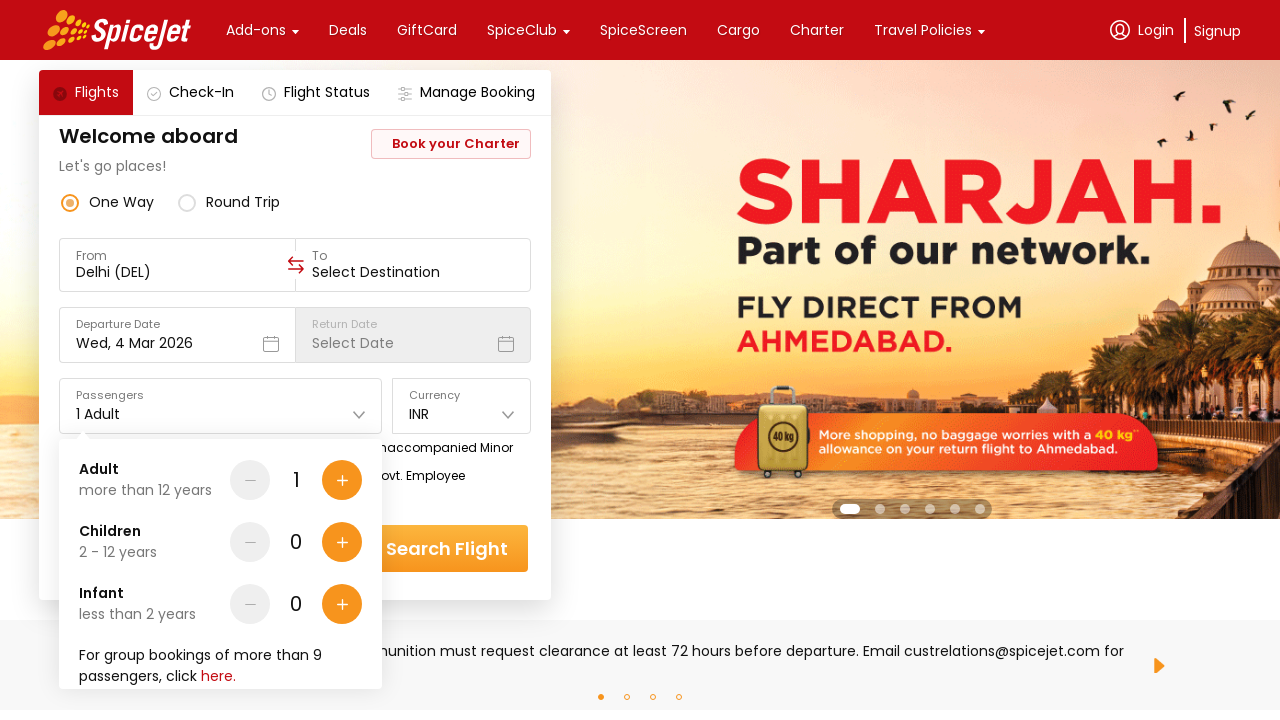

Verified initial passenger count is 1 Adult
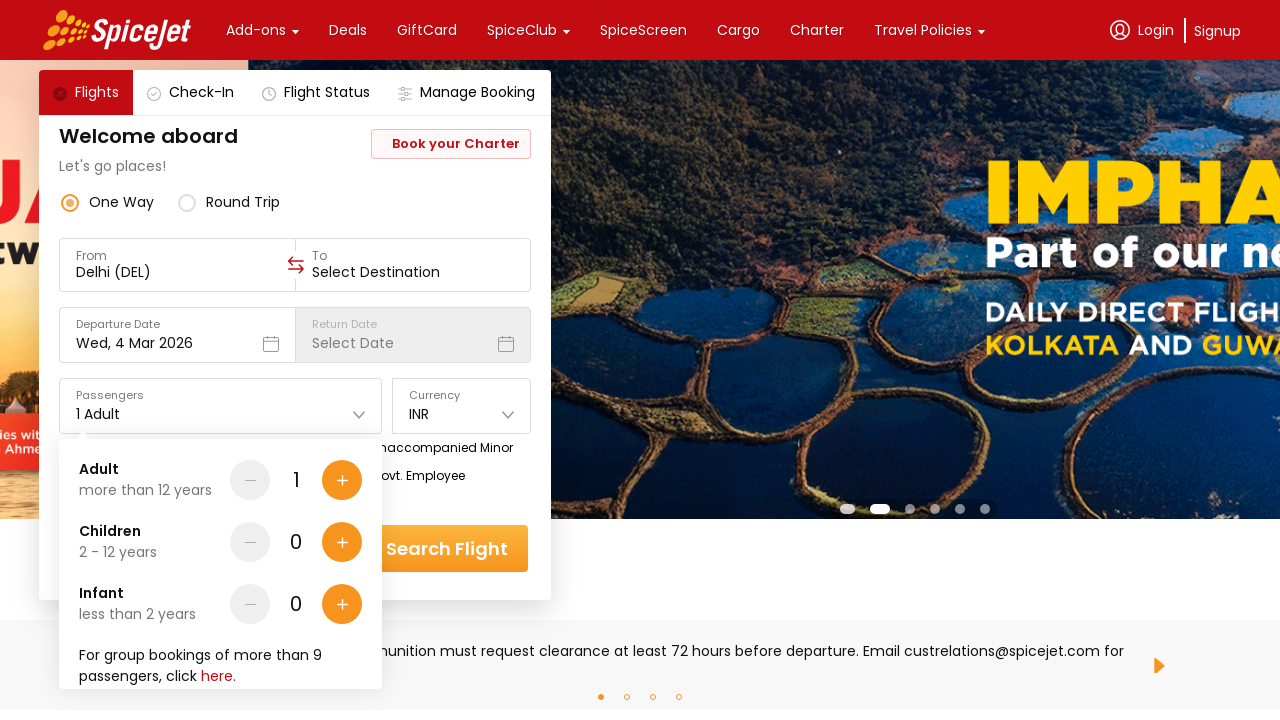

Clicked plus button to increment adult passengers (iteration 1/3) at (342, 480) on div[data-testid='Adult-testID-plus-one-cta']
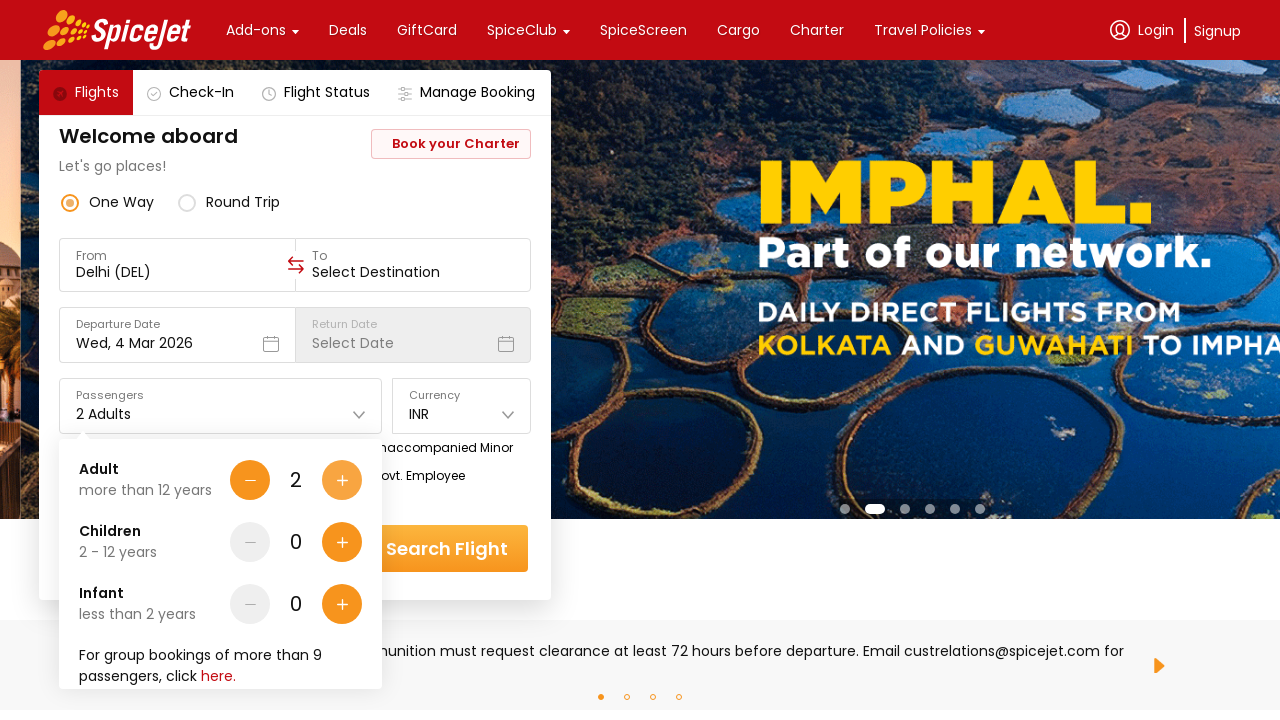

Clicked plus button to increment adult passengers (iteration 2/3) at (342, 480) on div[data-testid='Adult-testID-plus-one-cta']
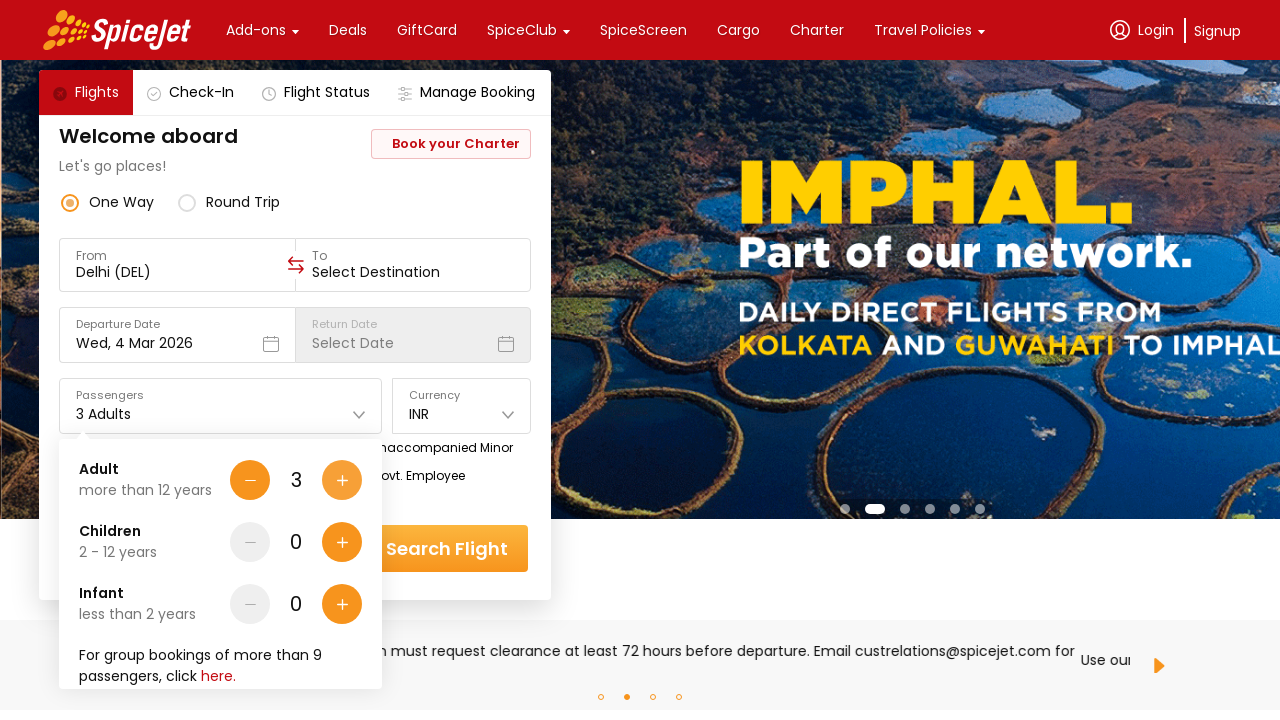

Clicked plus button to increment adult passengers (iteration 3/3) at (342, 480) on div[data-testid='Adult-testID-plus-one-cta']
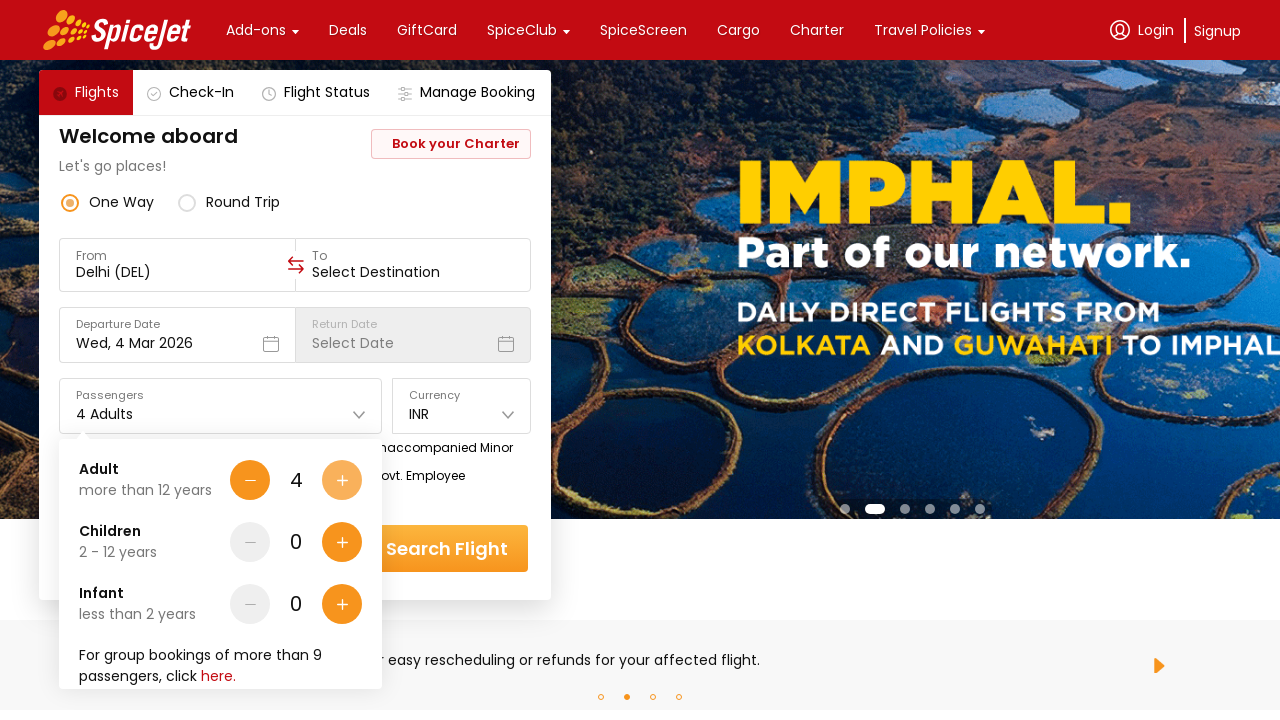

Clicked 'Done' button to close passenger selection dropdown at (317, 648) on div[data-testid='home-page-travellers-done-cta']
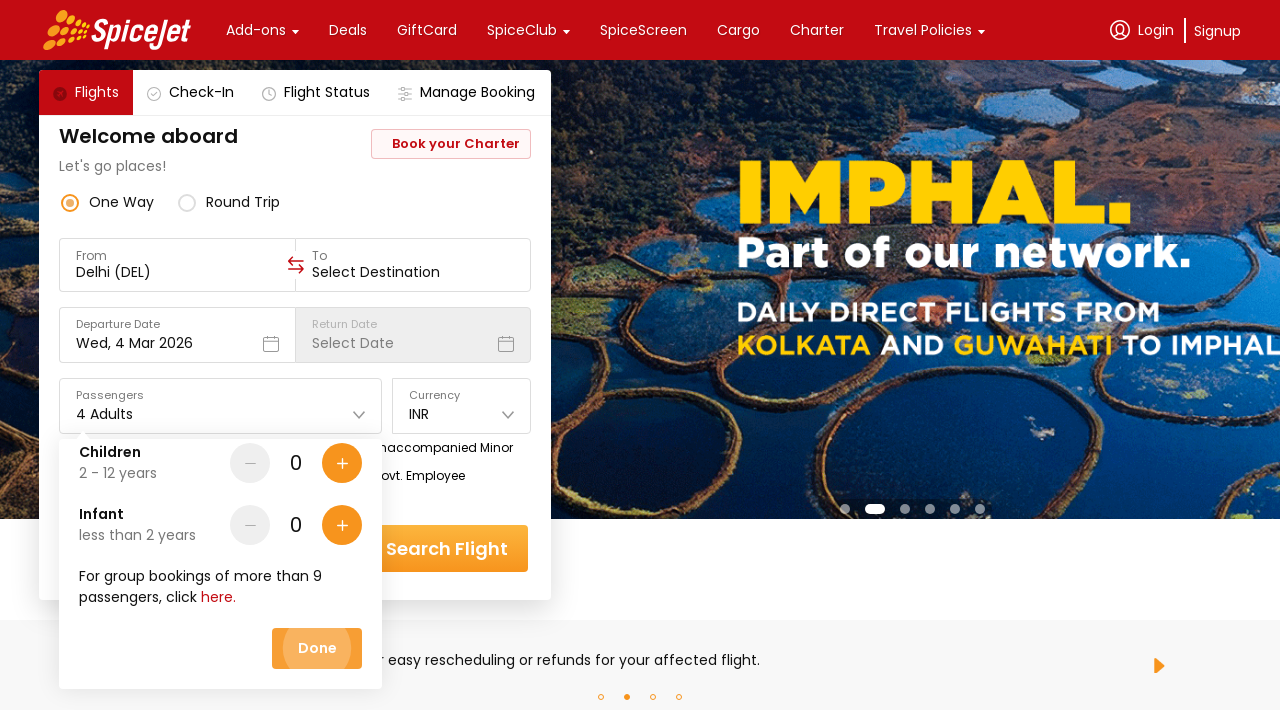

Waited 3 seconds for UI to update after passenger count change
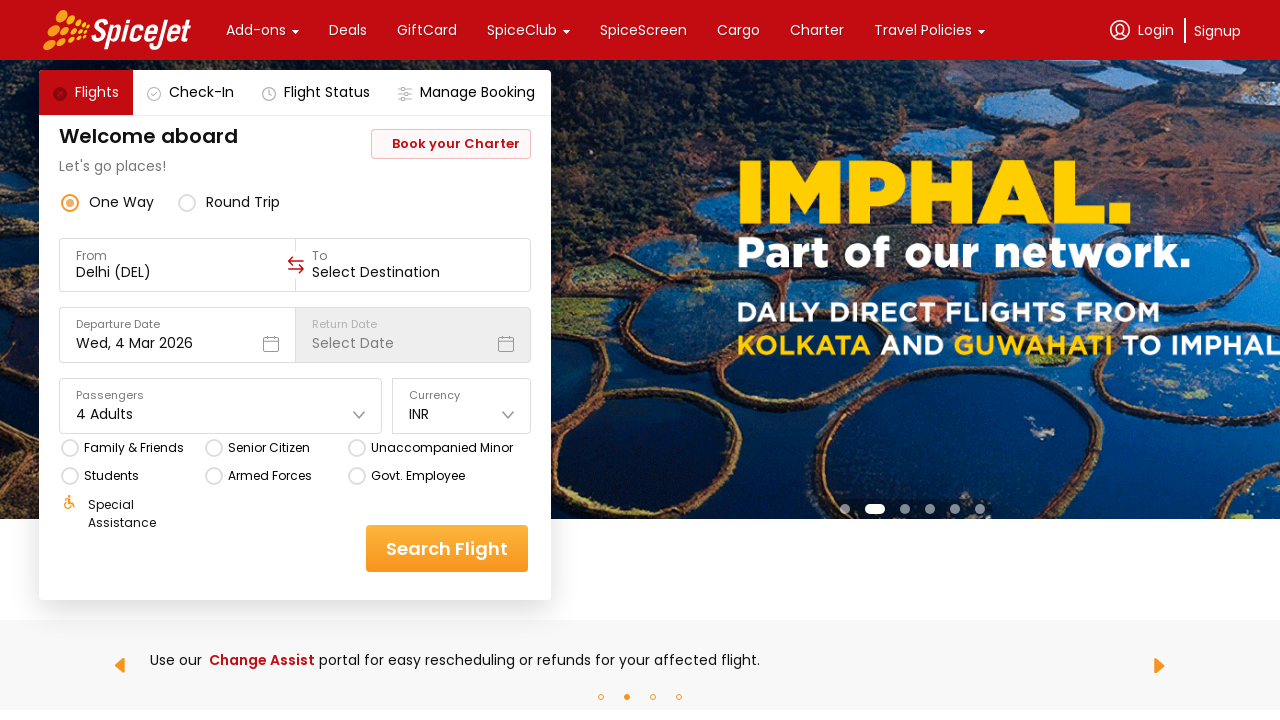

Verified final passenger count is 4 Adults
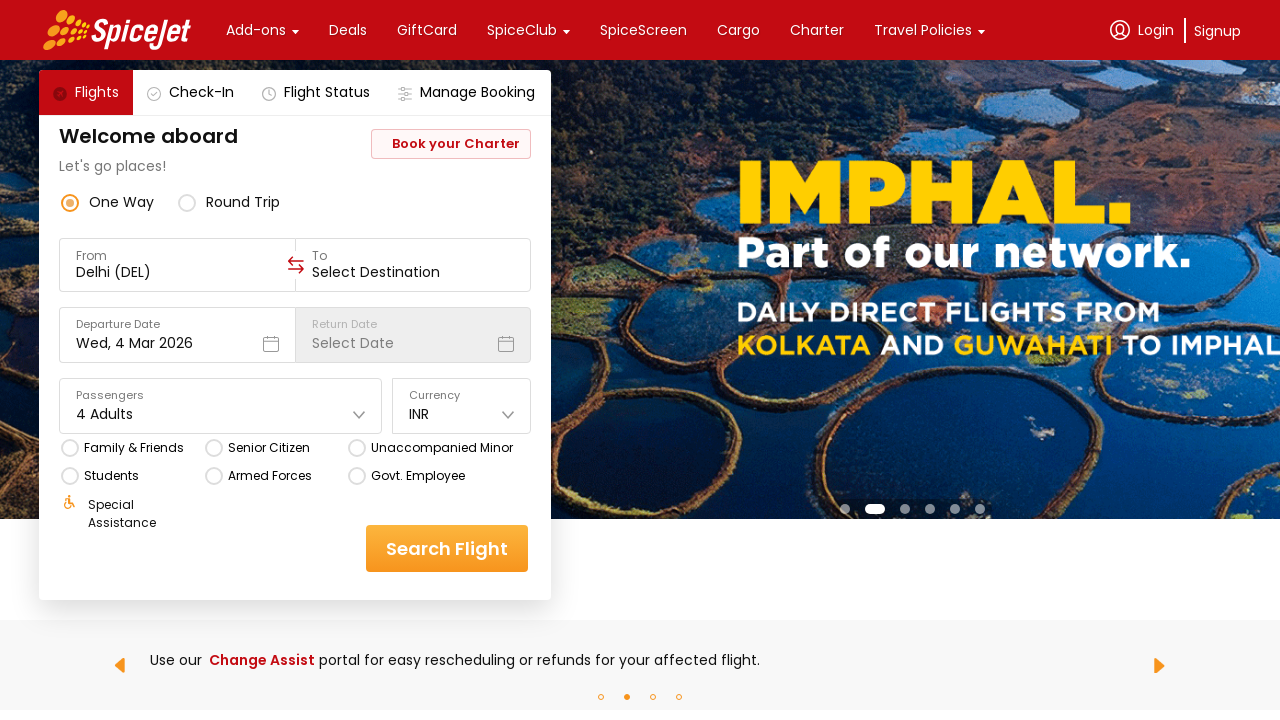

Retrieved final passenger count text '4 Adults'
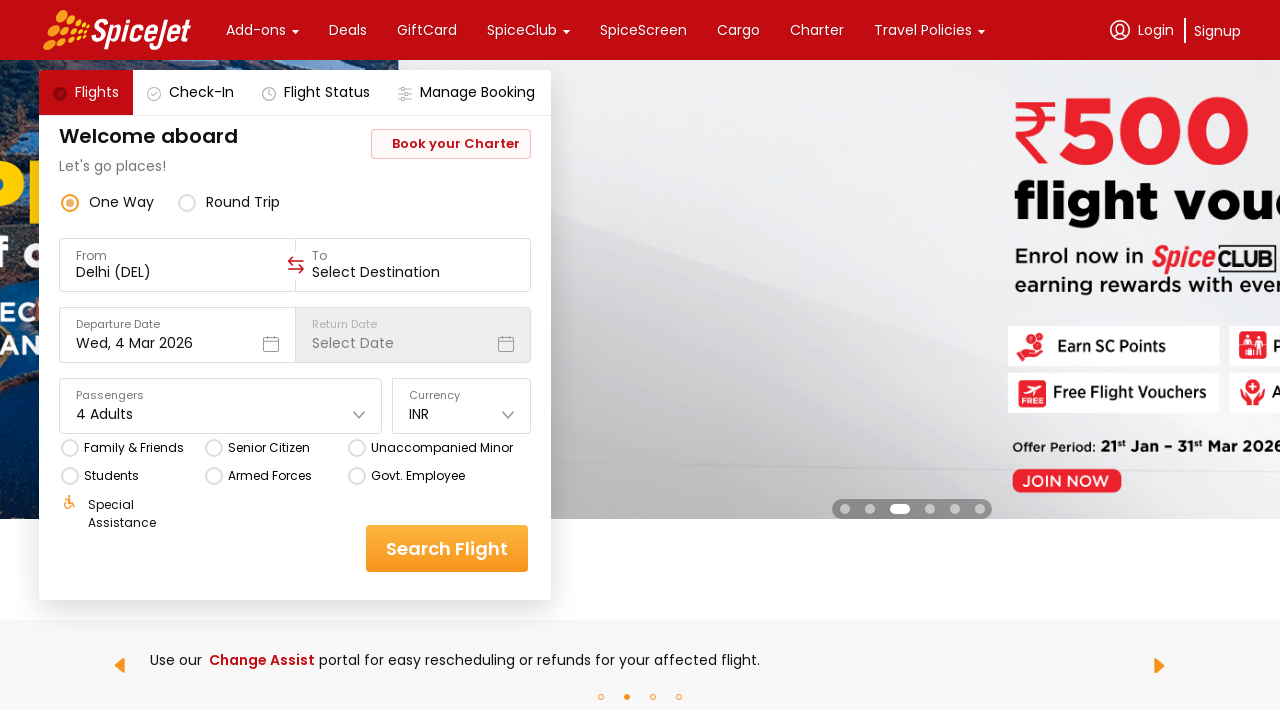

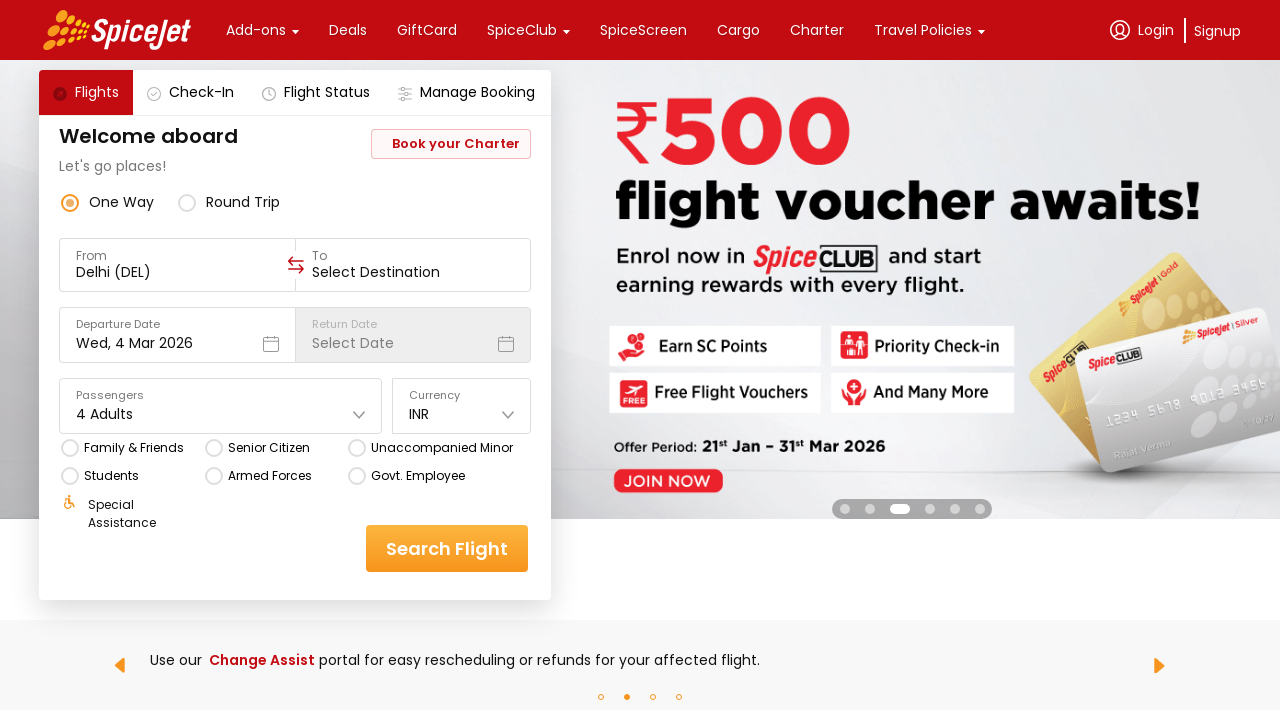